Navigates to Form Authentication page and verifies the h2 heading text is "Login Page"

Starting URL: https://the-internet.herokuapp.com/

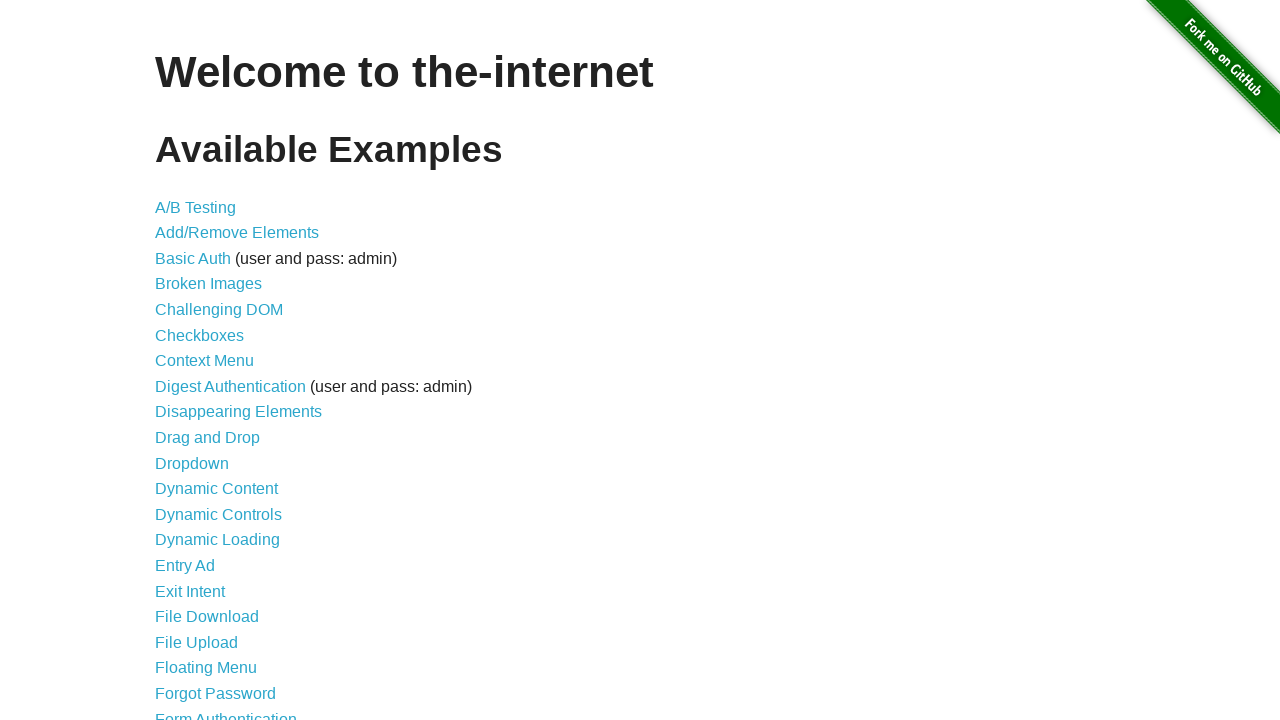

Navigated to the-internet.herokuapp.com home page
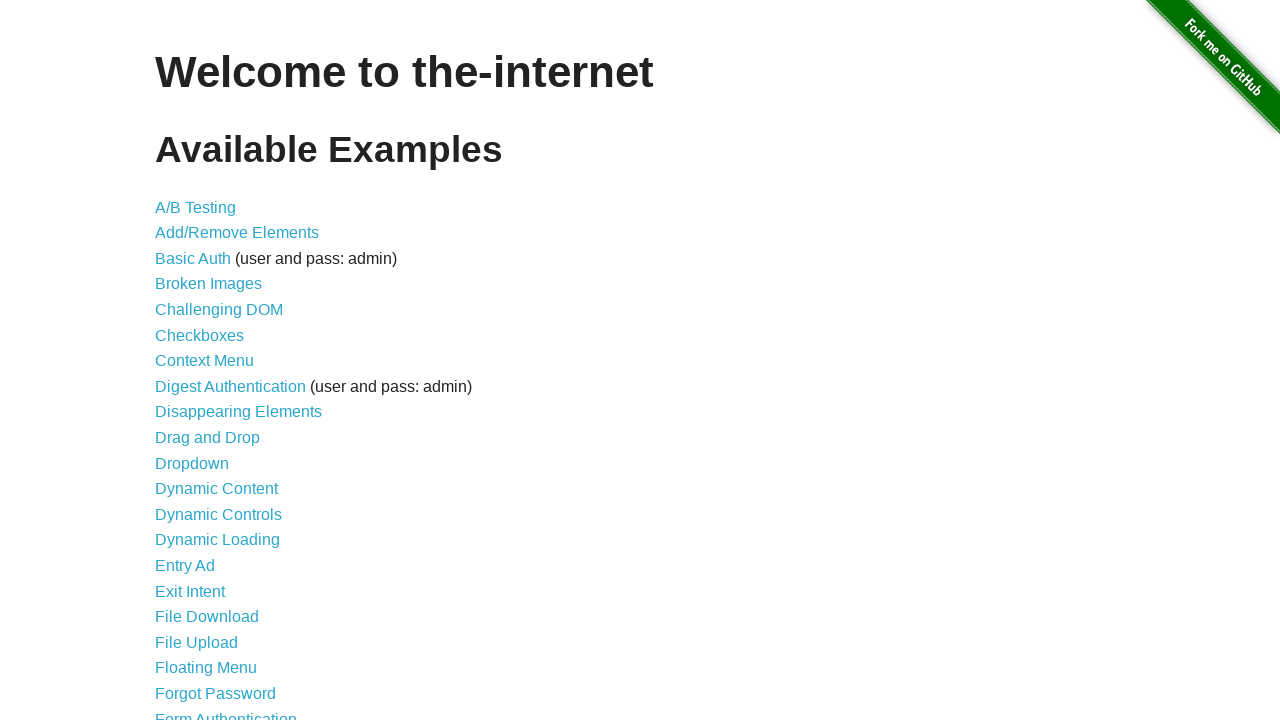

Clicked on Form Authentication link at (226, 712) on text=Form Authentication
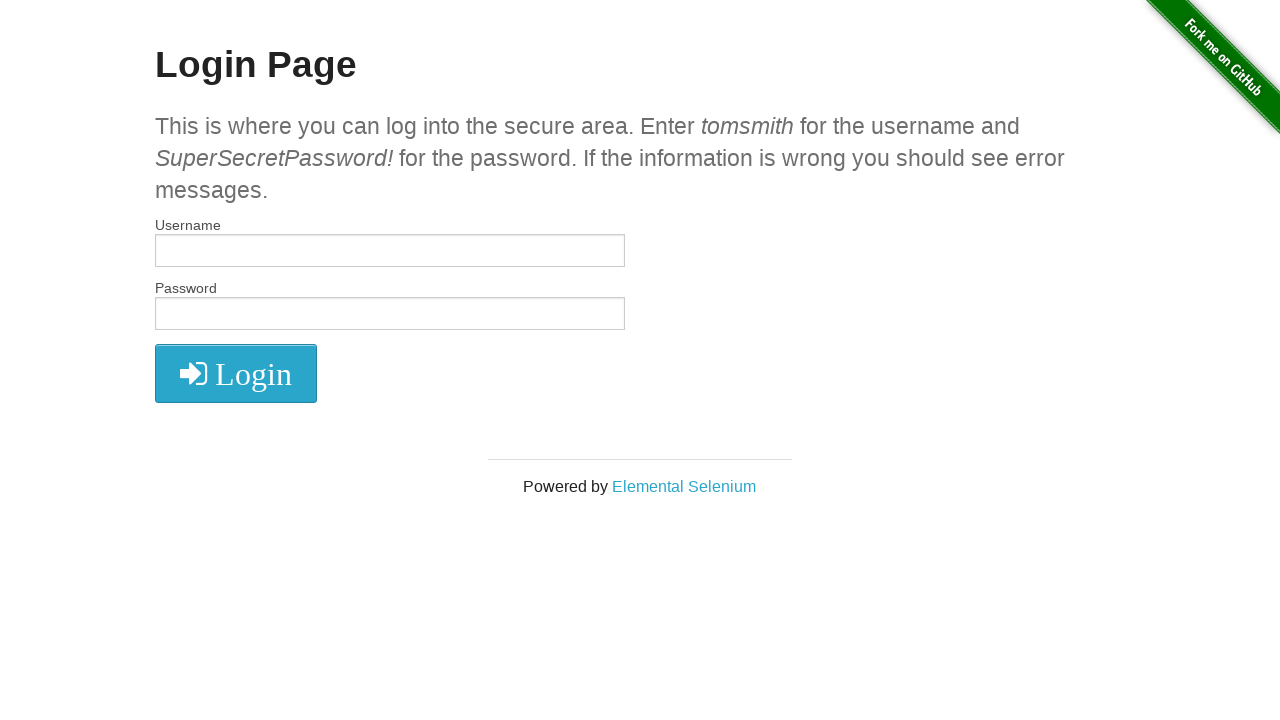

Located h2 heading element
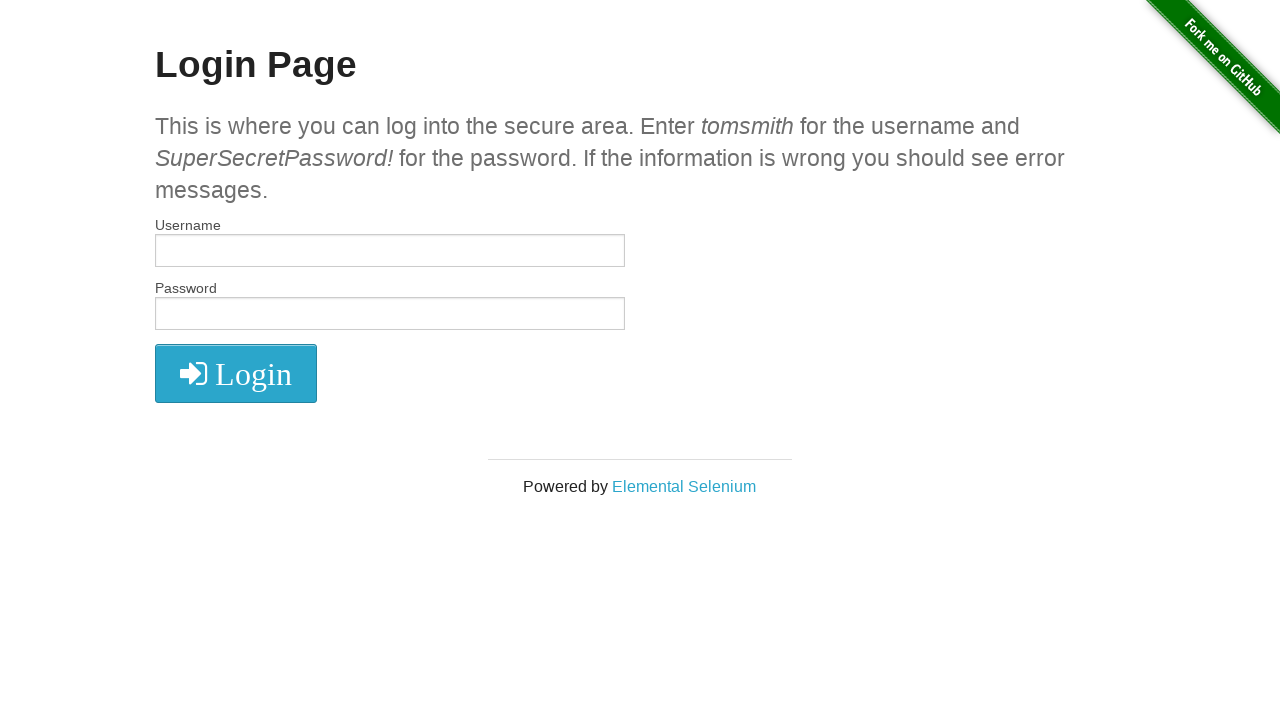

Verified h2 heading text is 'Login Page'
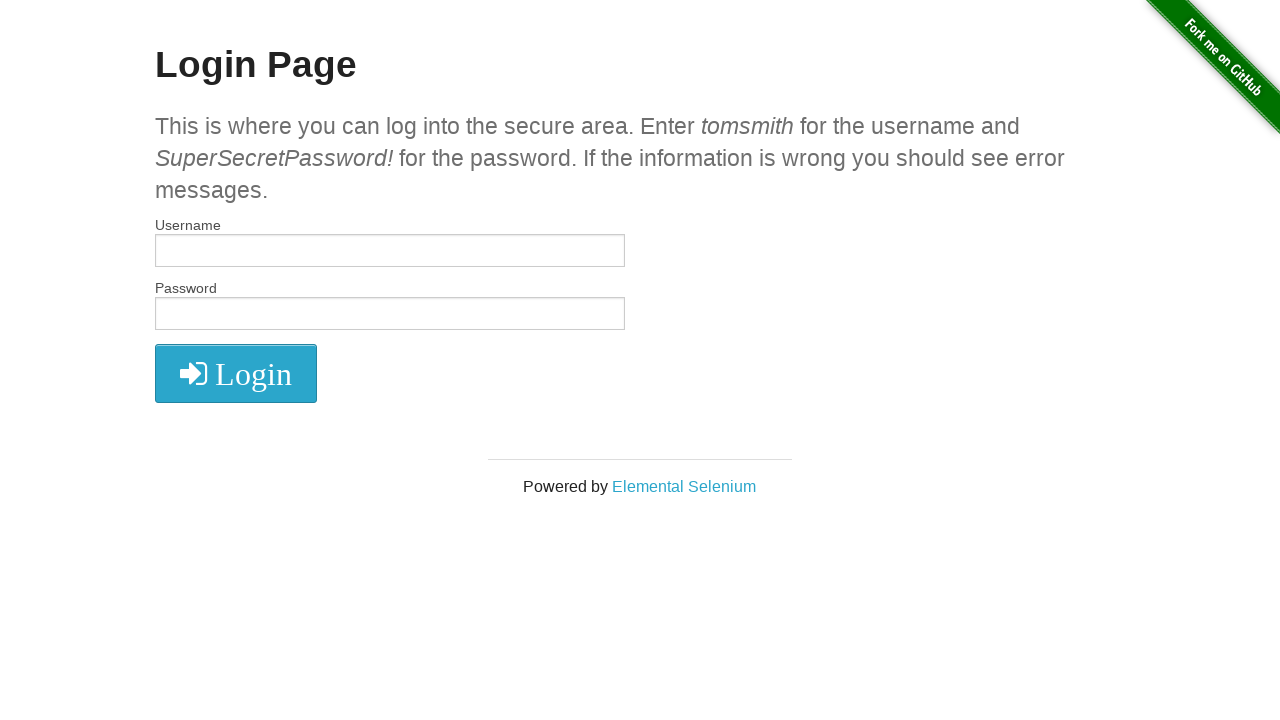

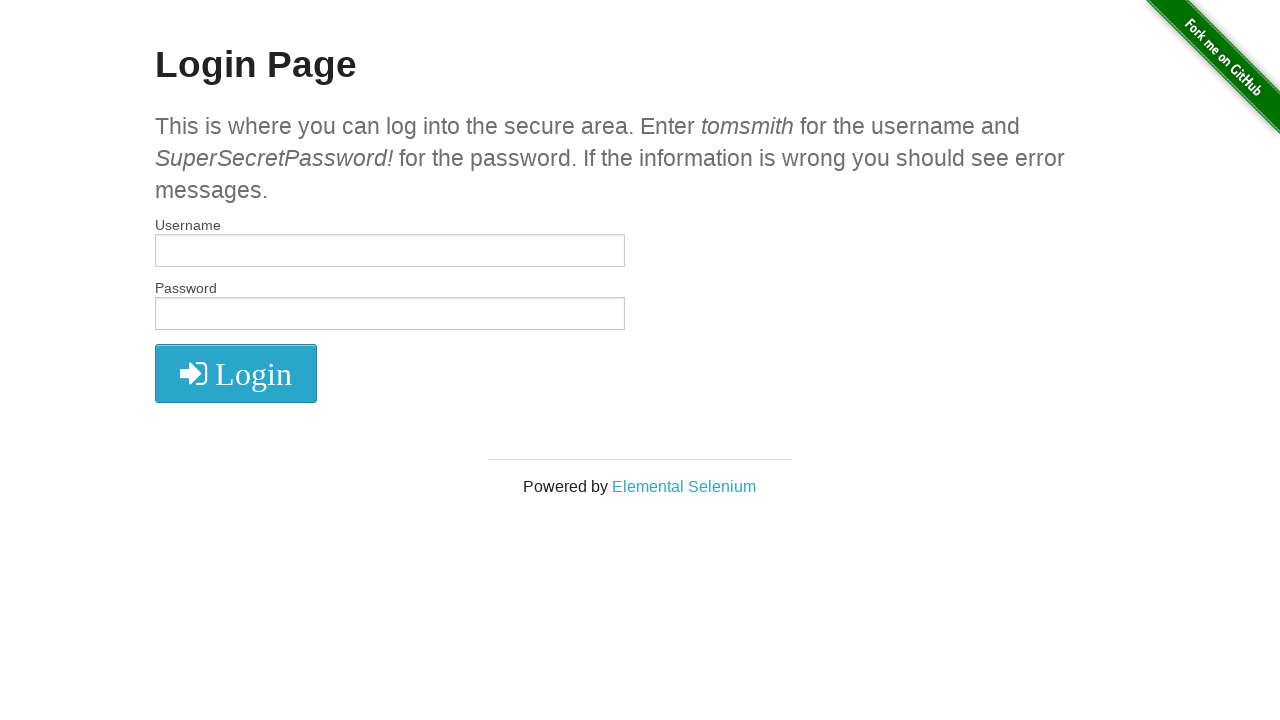